Tests the pCloud file transfer form by filling in recipient email, sender email, and message fields, then accepting terms and initiating transfer

Starting URL: https://transfer.pcloud.com/

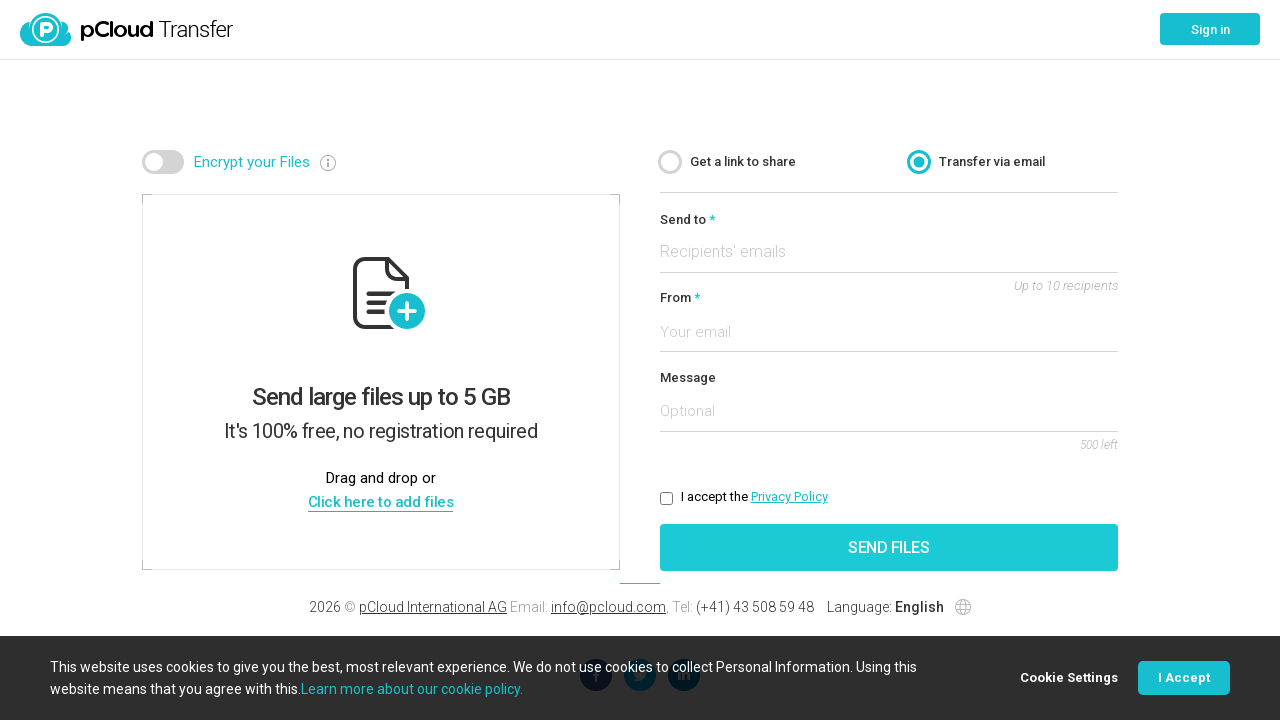

Clicked on upload image area at (406, 312) on xpath=//*[@id='upload-form']/div/div[2]/div/div[1]/a/img[3]
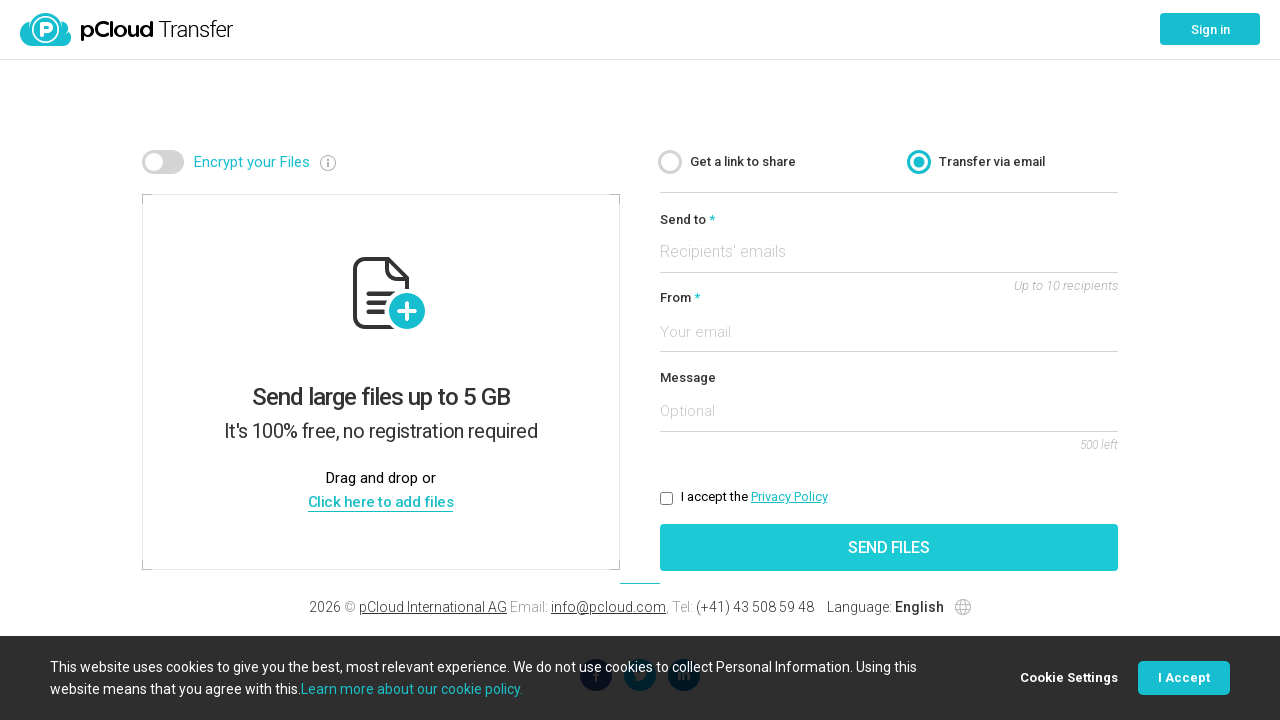

Filled recipient email field with 'recipient_test@example.com' on input[id='recipients'] input, #recipients input
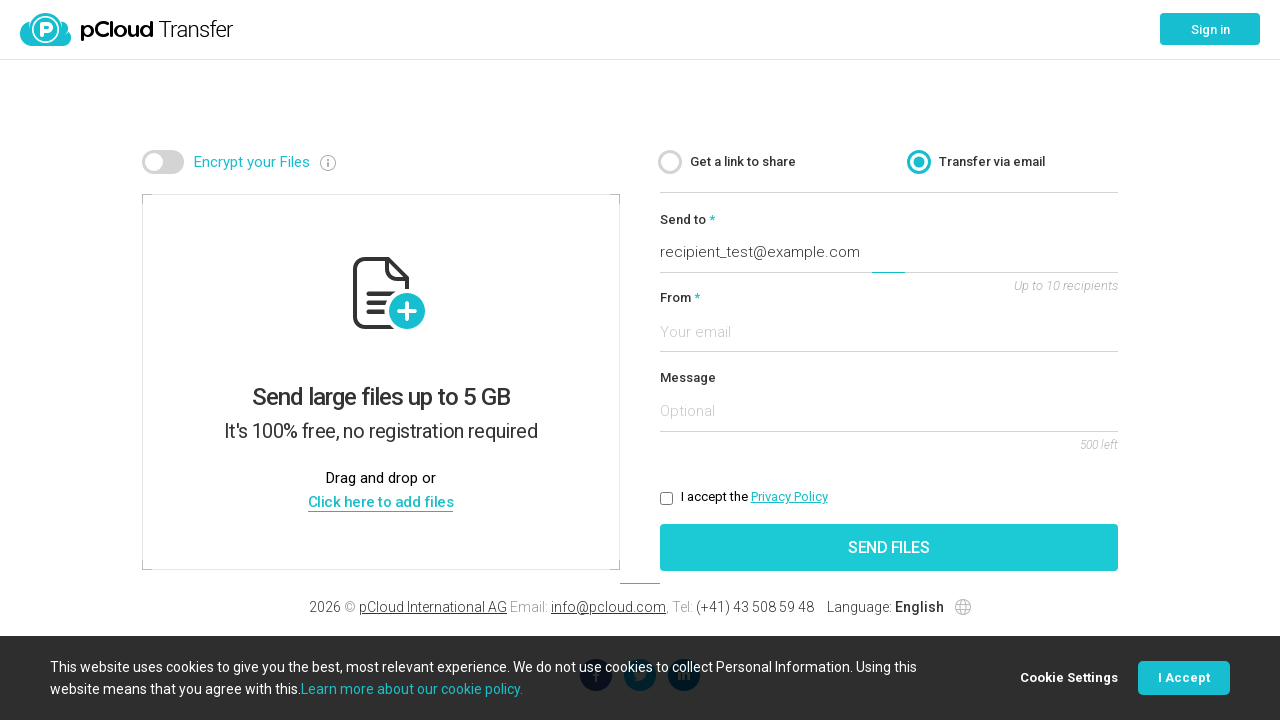

Filled sender email field with 'sender_test@example.com' on #sendermail
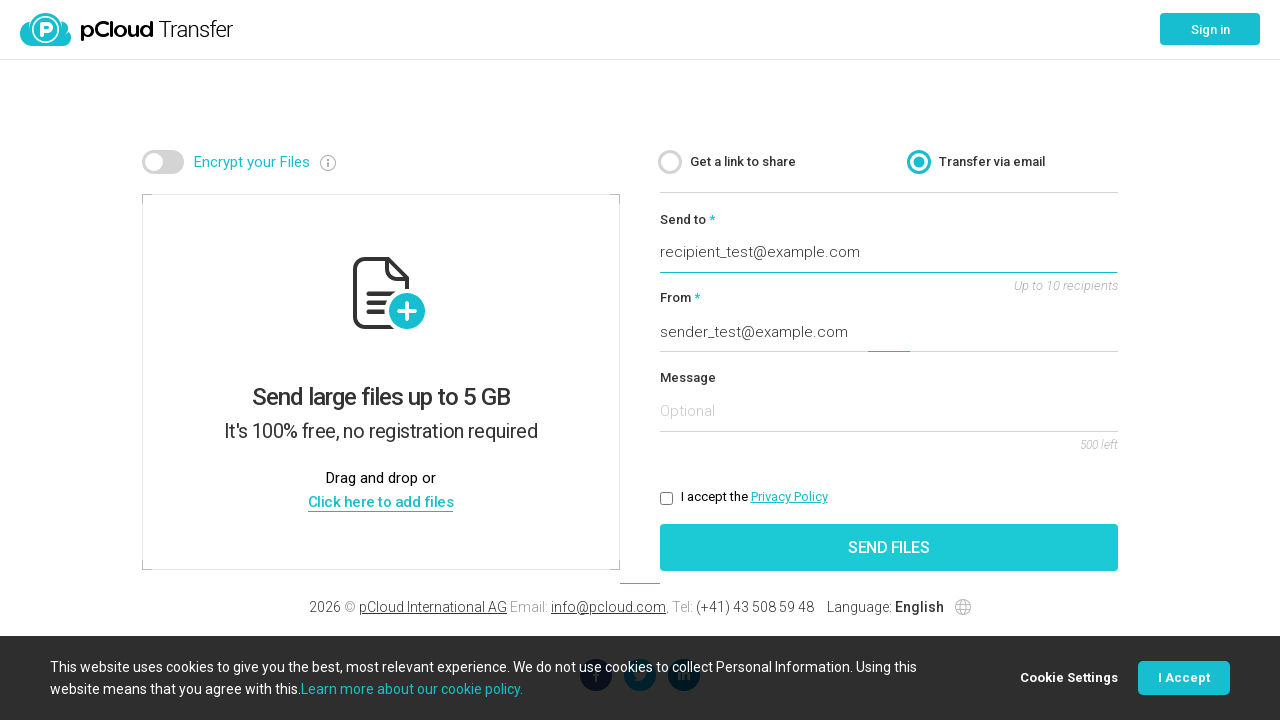

Filled message field with test transfer message on #message
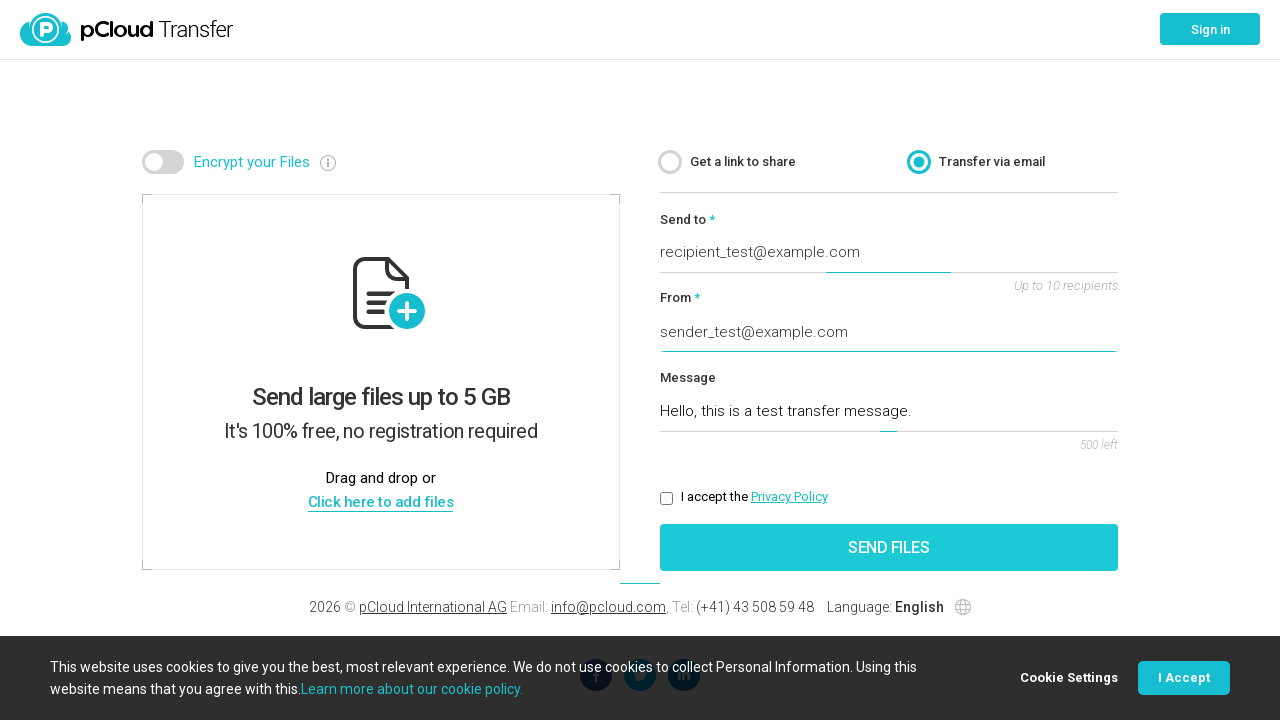

Accepted privacy policy and terms checkbox at (666, 498) on #ppaccepted
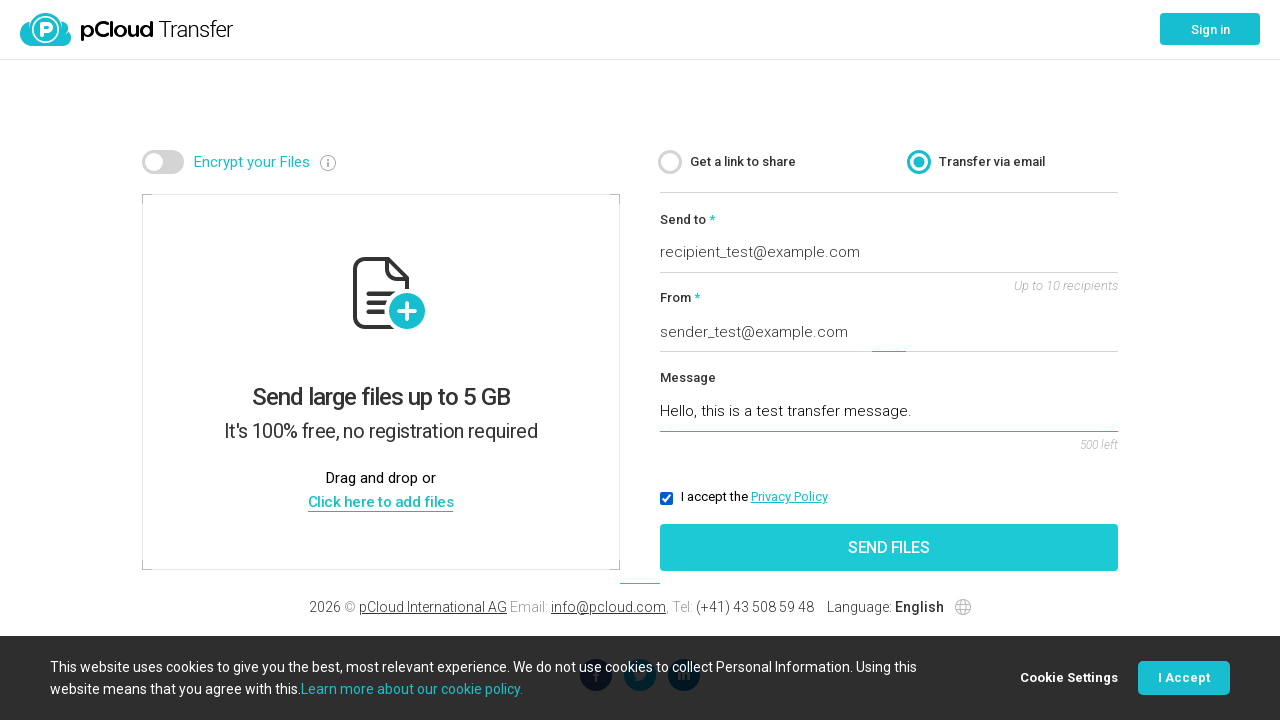

Clicked begin transfer button to initiate file transfer at (888, 547) on #begin-transfer
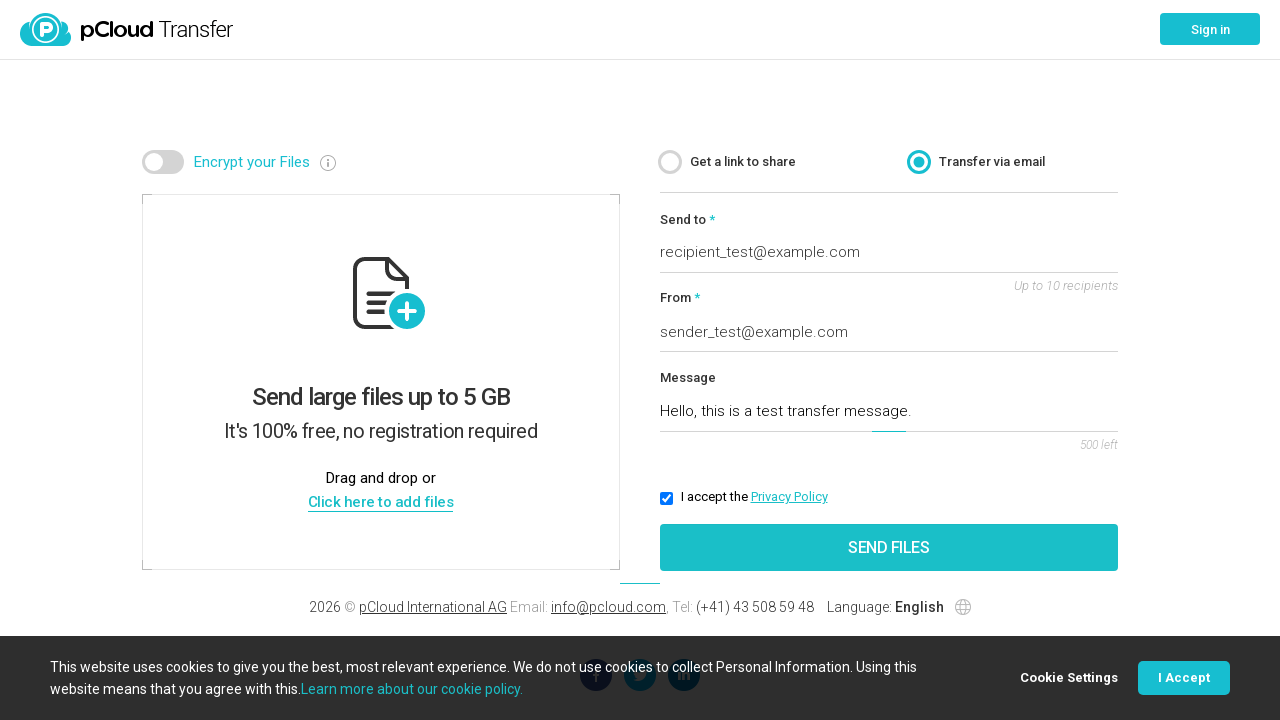

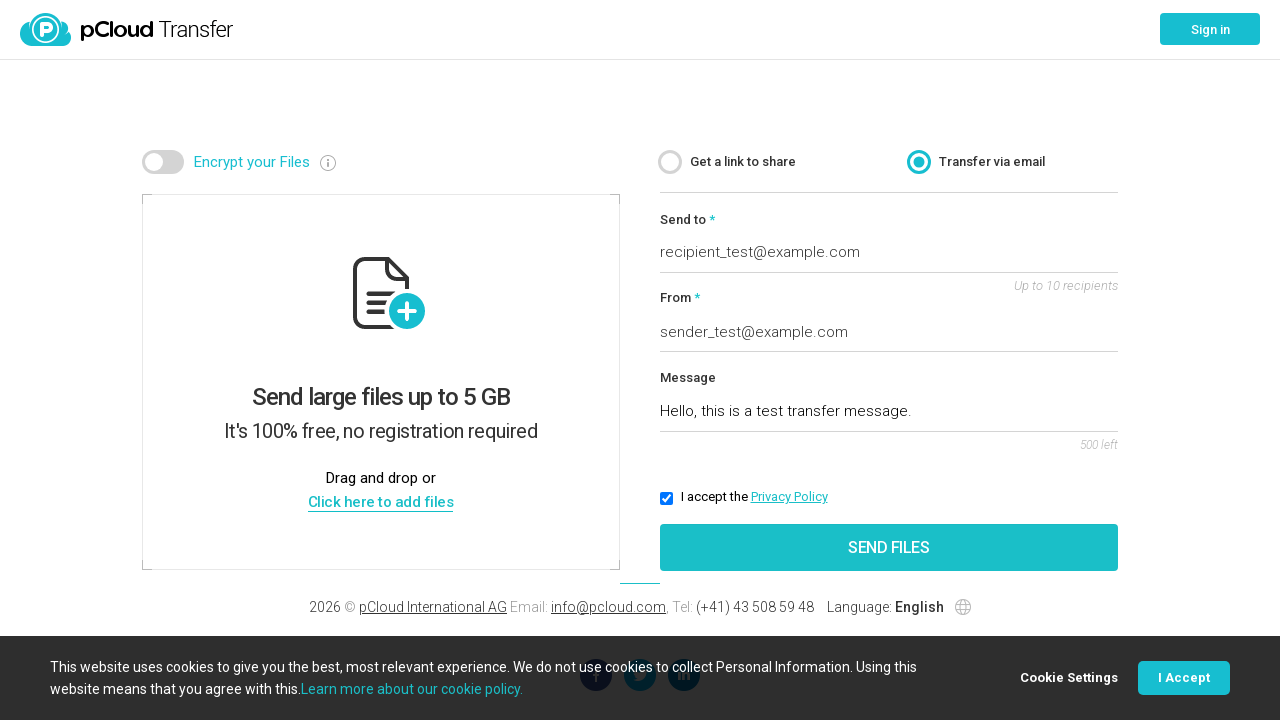